Tests multi-select dropdown functionality by selecting multiple options using different methods (index, value, visible text) and then deselecting all

Starting URL: https://omayo.blogspot.com/

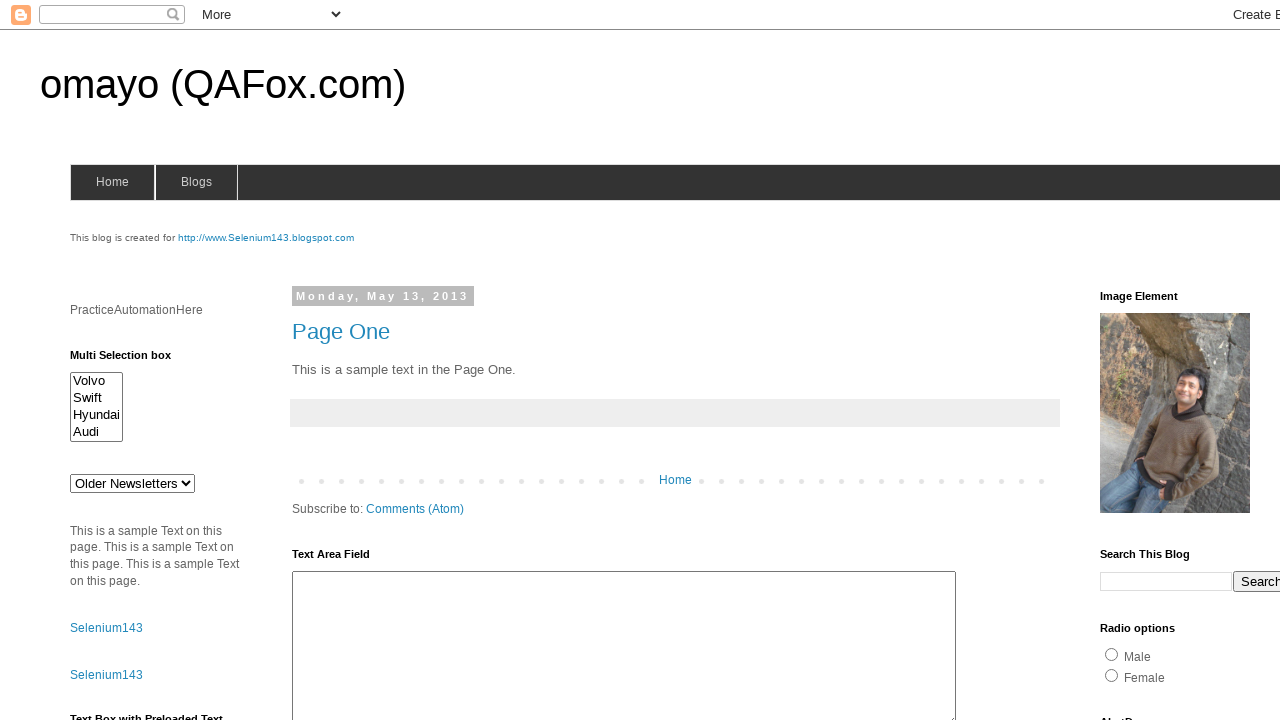

Located multi-select dropdown element with id 'multiselect1'
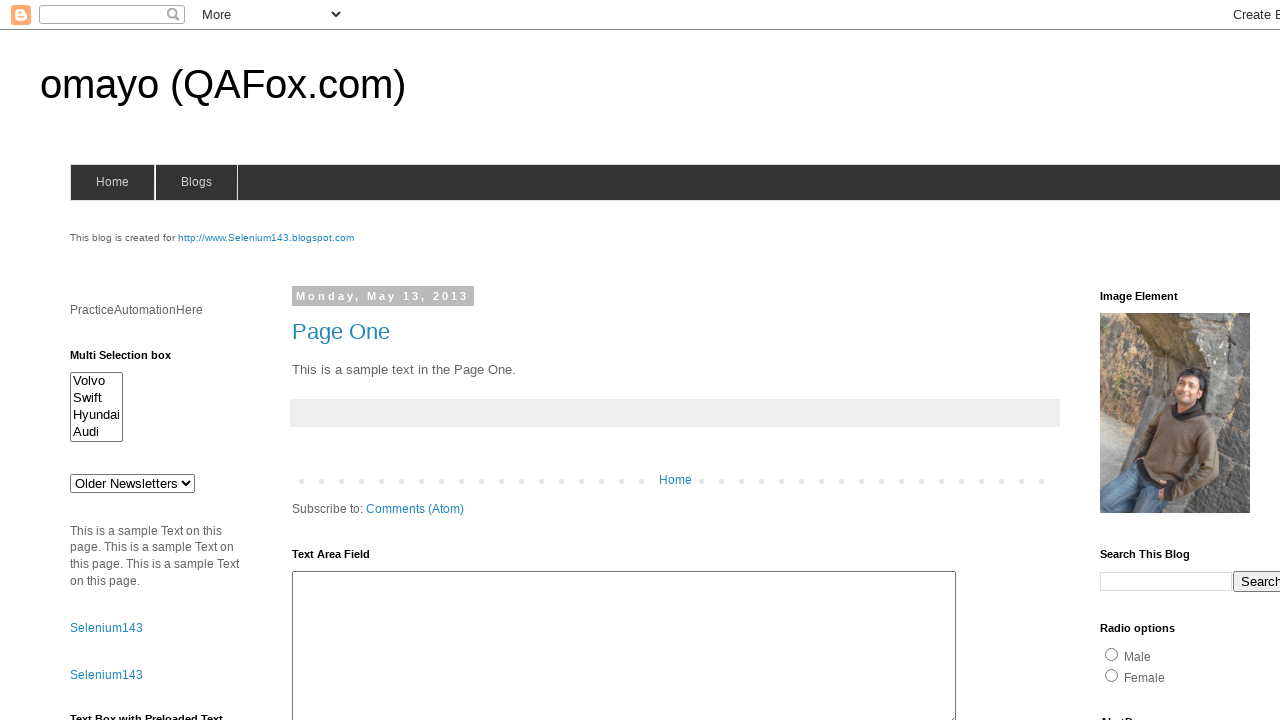

Selected option by index 1 from multi-select dropdown on #multiselect1
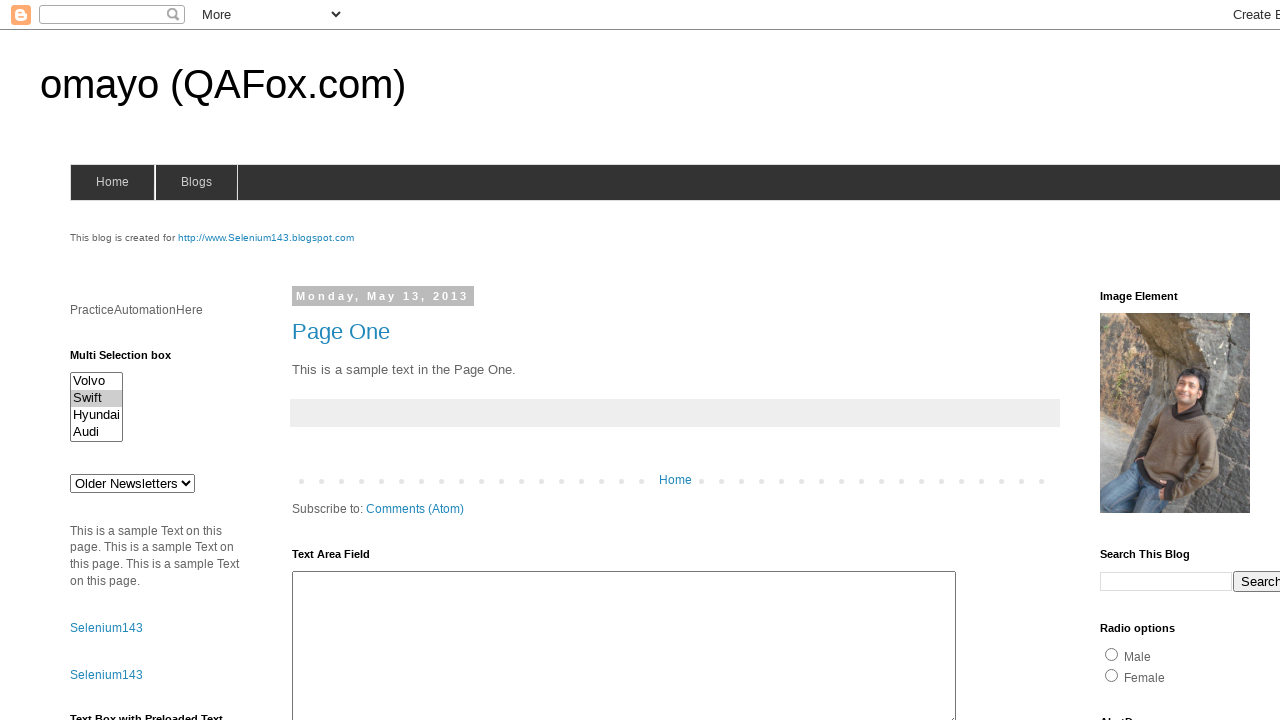

Selected option with value 'volvox' from multi-select dropdown on #multiselect1
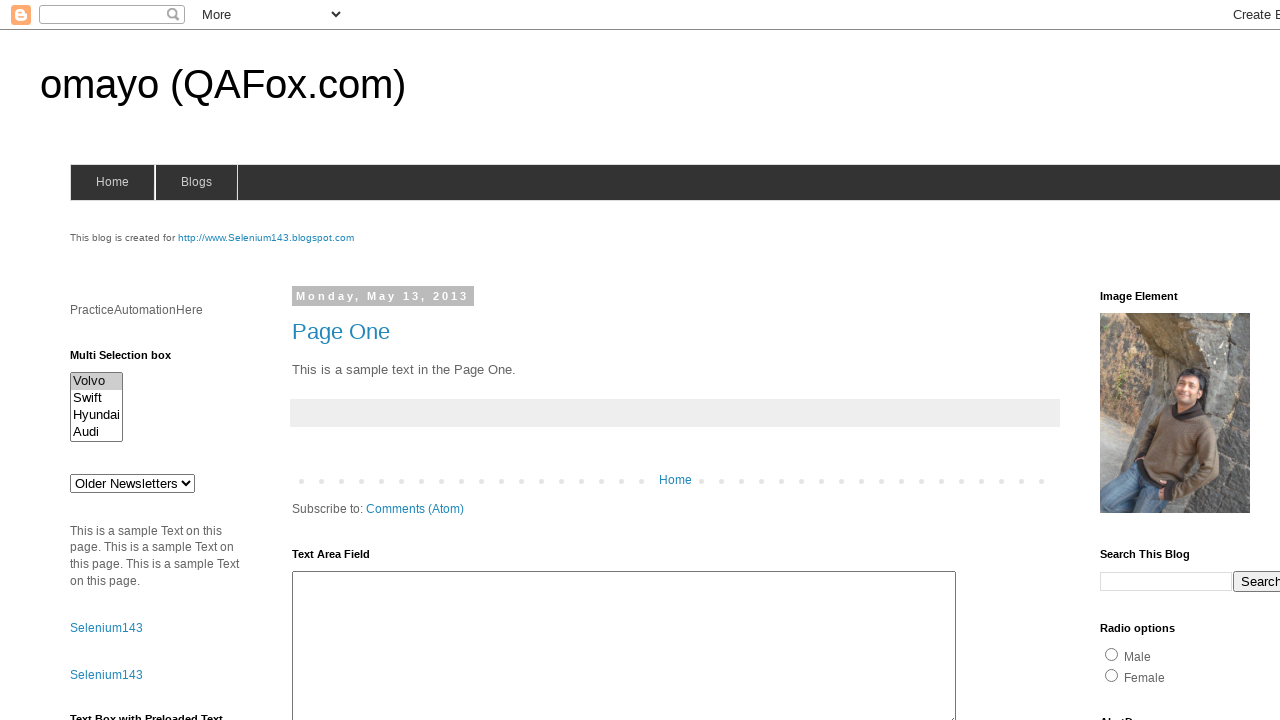

Selected option with visible text 'Hyundai' from multi-select dropdown on #multiselect1
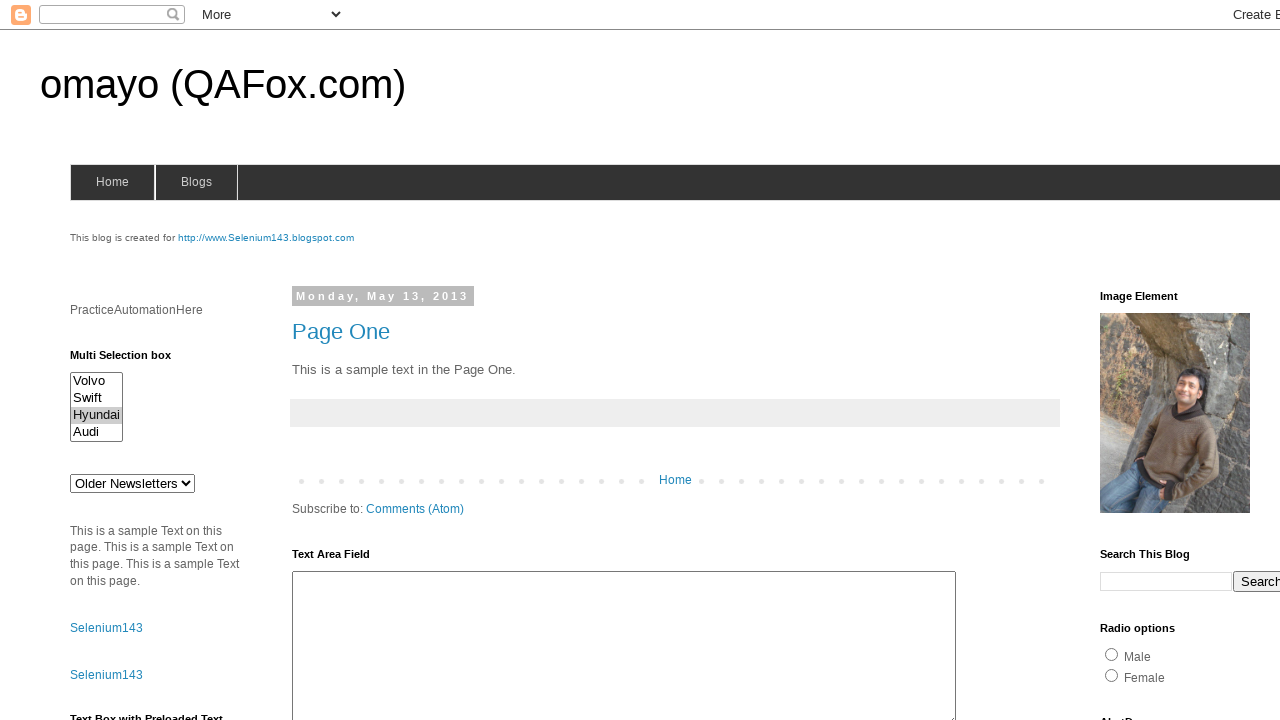

Deselected all options by setting selectedIndex to -1
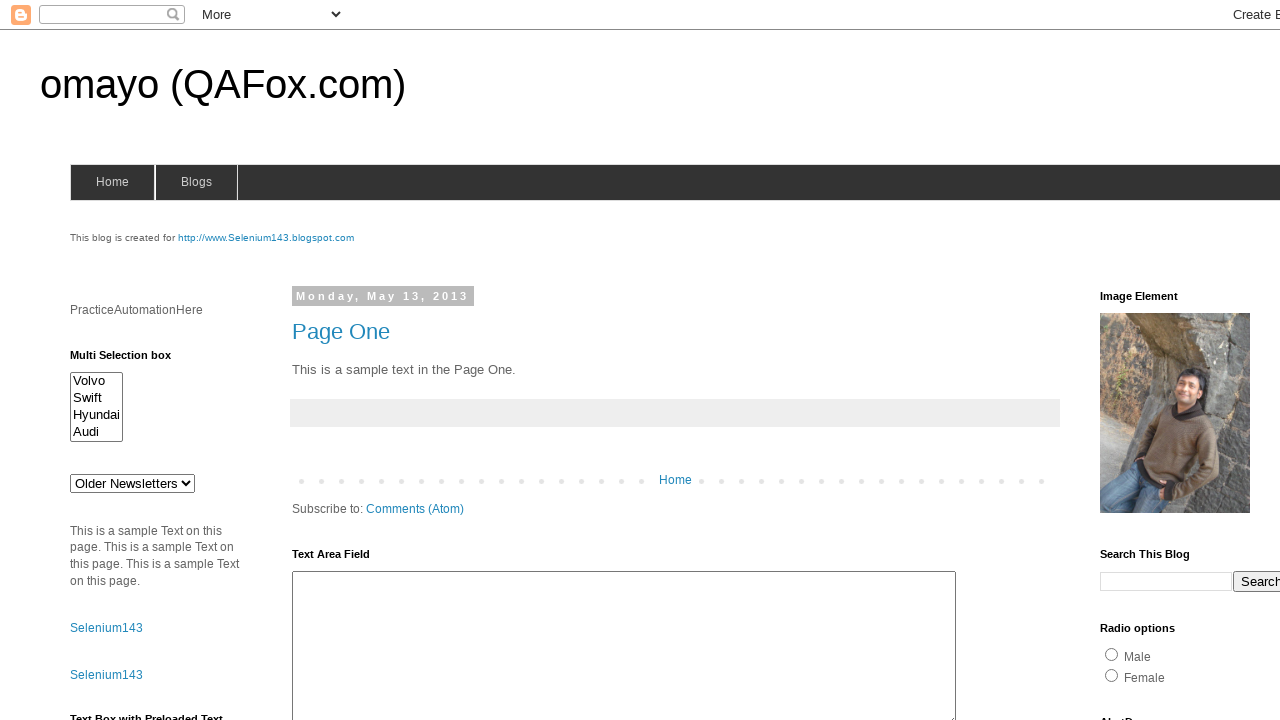

Cleared all selected options in multi-select dropdown using JavaScript
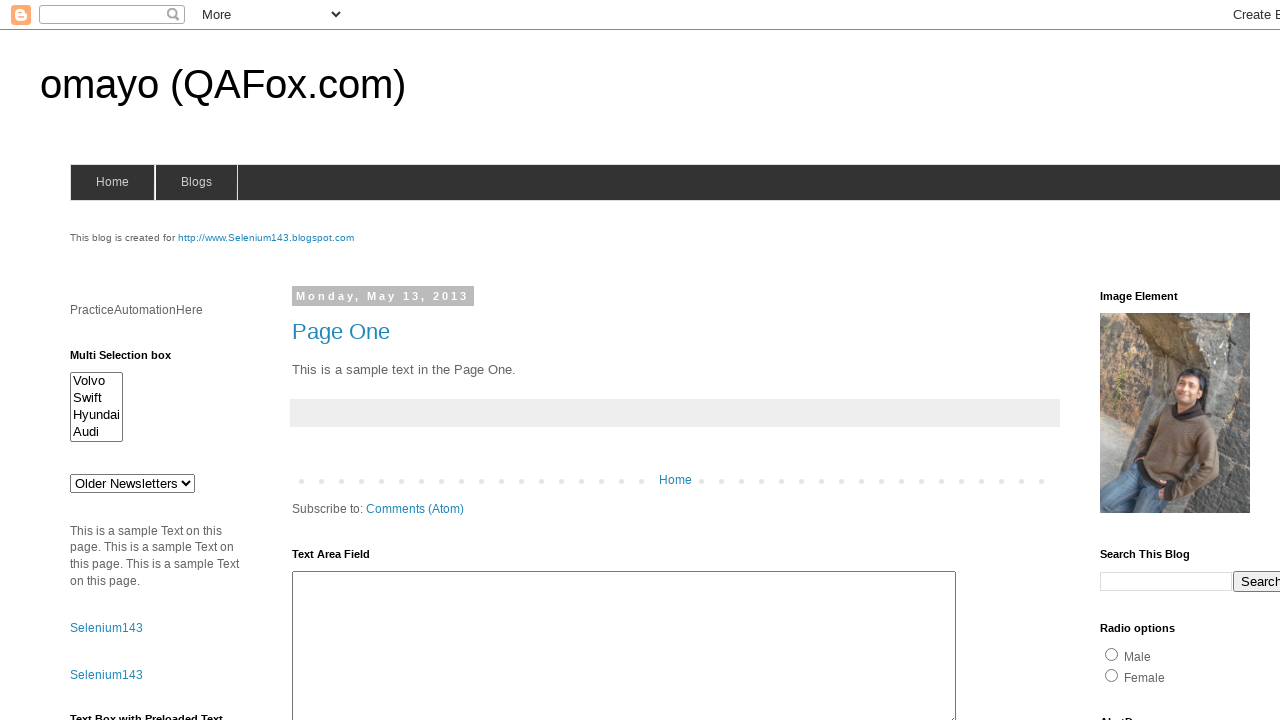

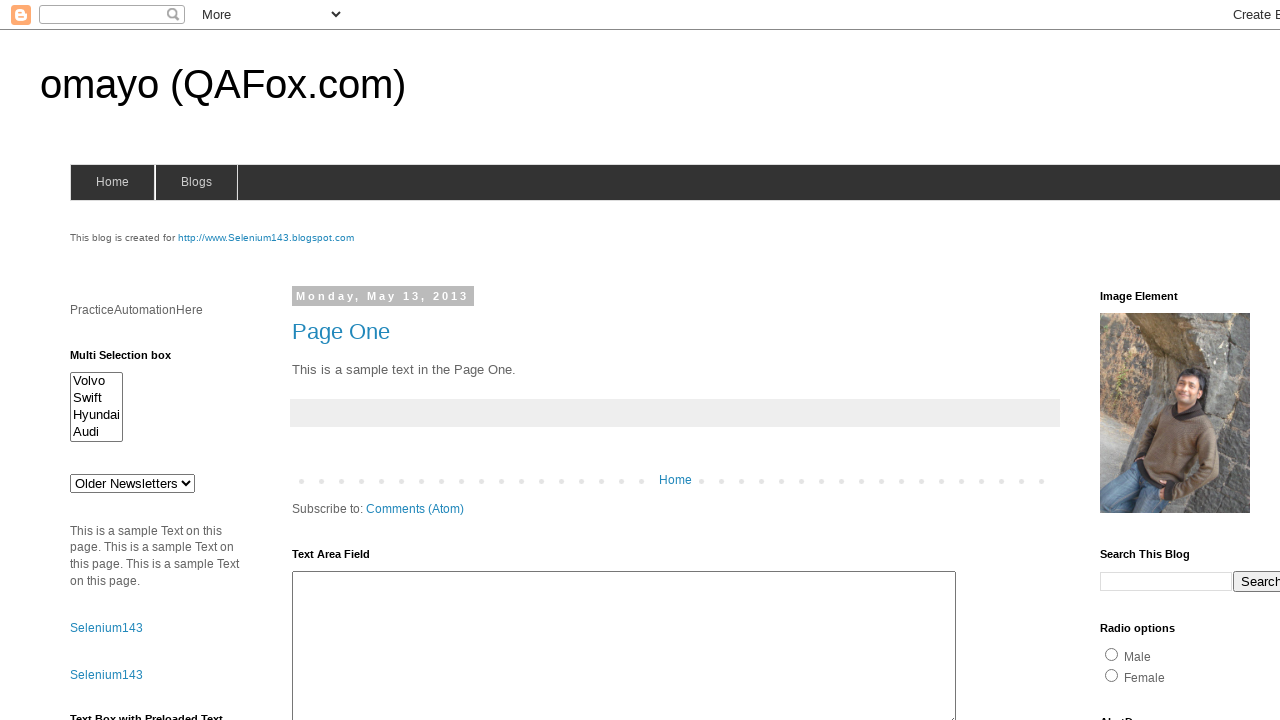